Tests a registration form by filling in name and email fields, submitting the form, and verifying the success message

Starting URL: http://suninjuly.github.io/registration1.html

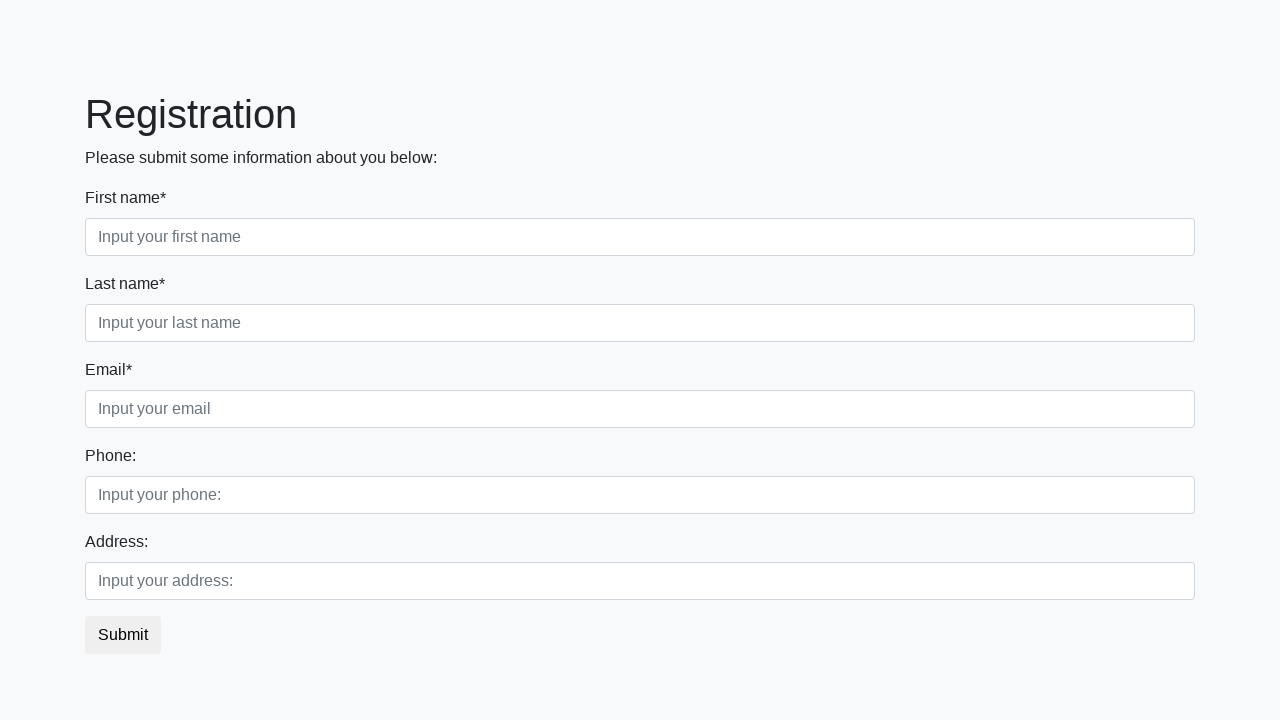

Filled first name field with 'Denis' on //div[@class="first_block"]/div[contains(@class,"first_class")]/input
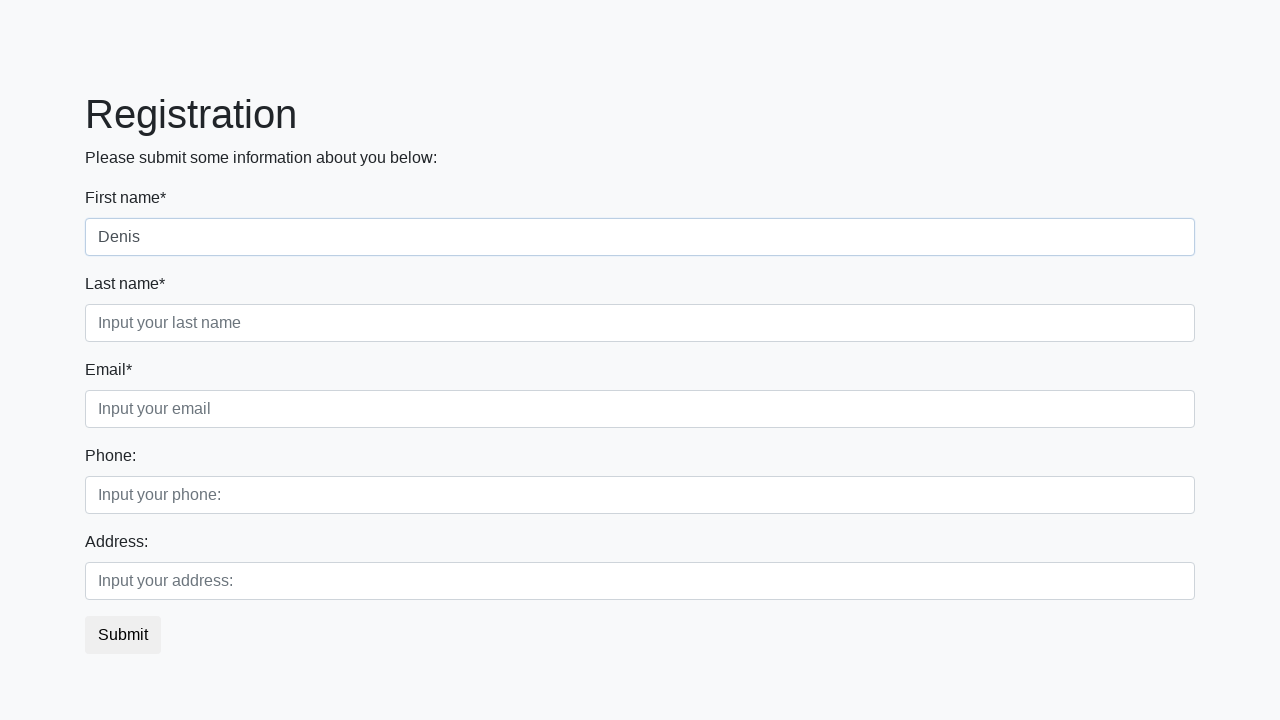

Filled last name field with 'Denisov' on //div[@class="first_block"]/div[contains(@class, "second_class")]/input
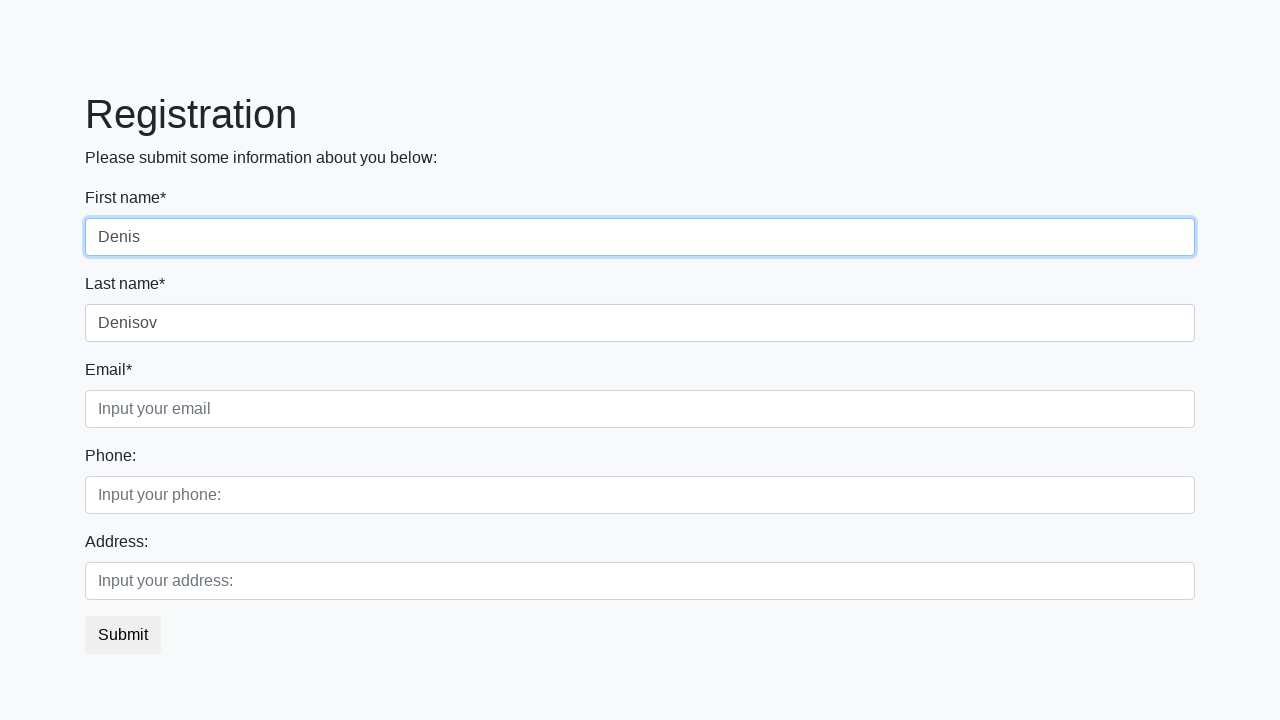

Filled email field with 'mail@mail.com' on //div[@class="first_block"]/div[contains(@class, "third_class")]/input
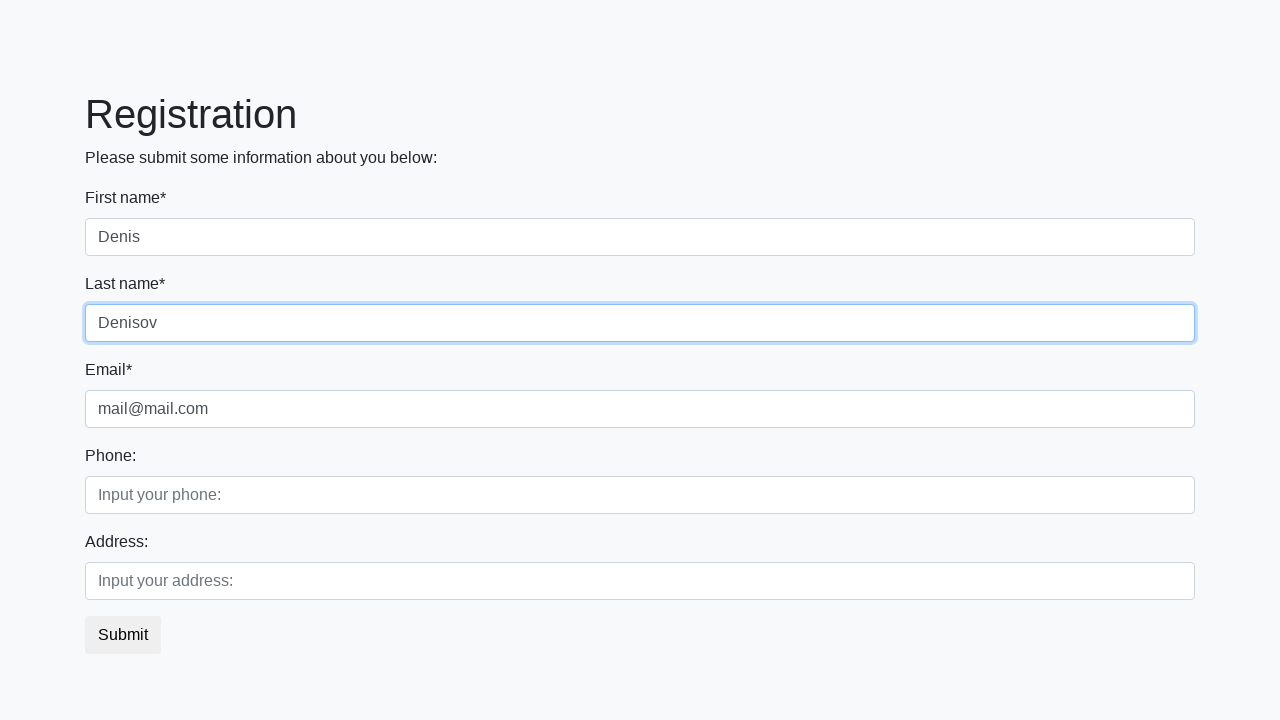

Clicked submit button to register at (123, 635) on xpath=//button[contains(@class, "btn")]
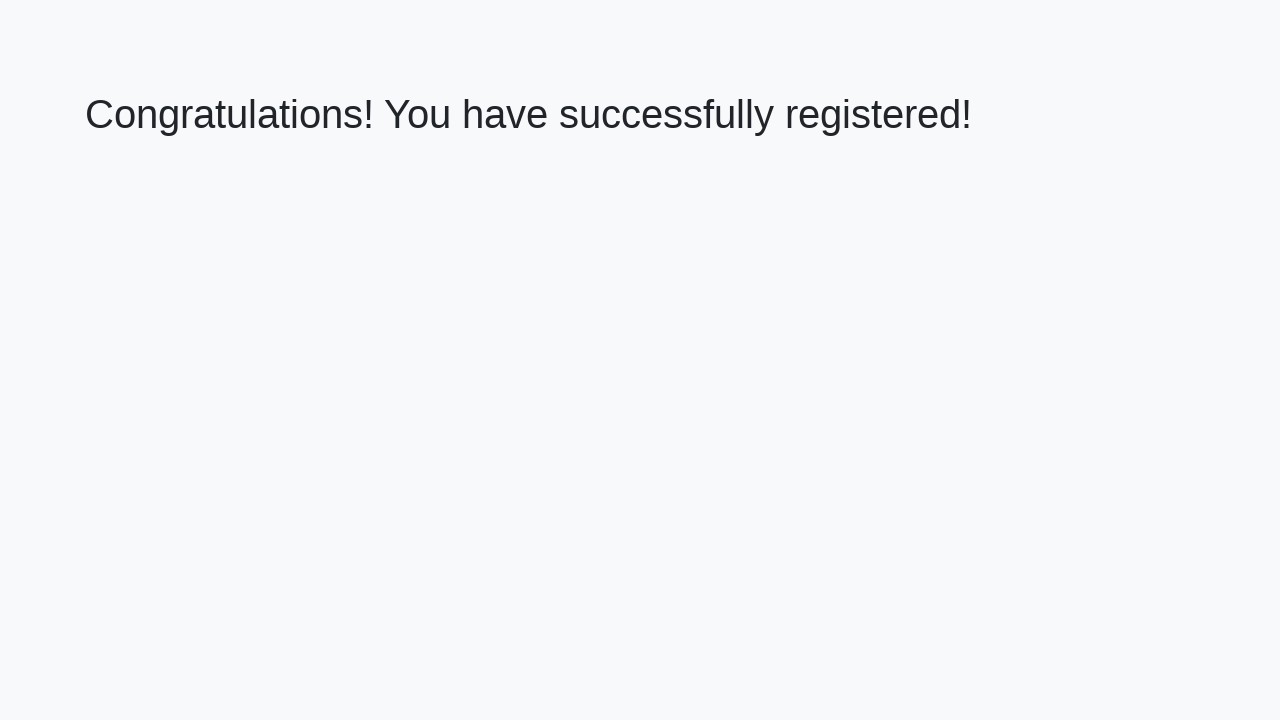

Success message heading loaded
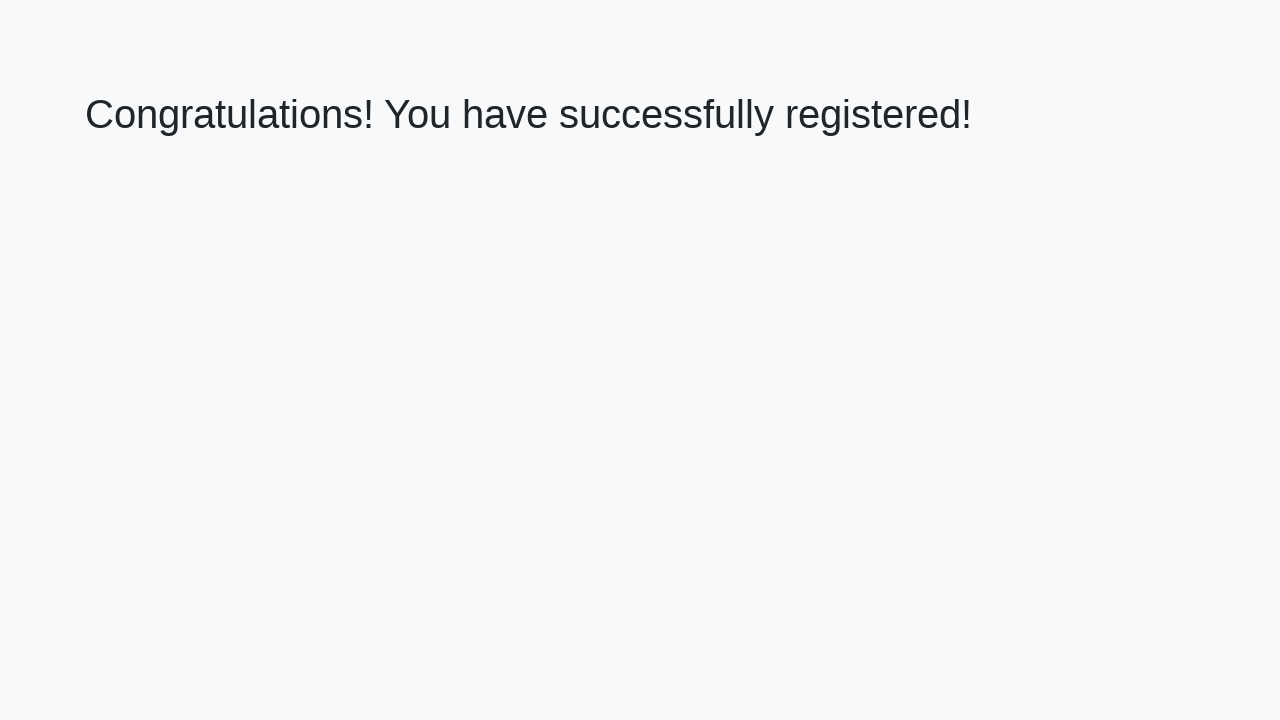

Retrieved success message text
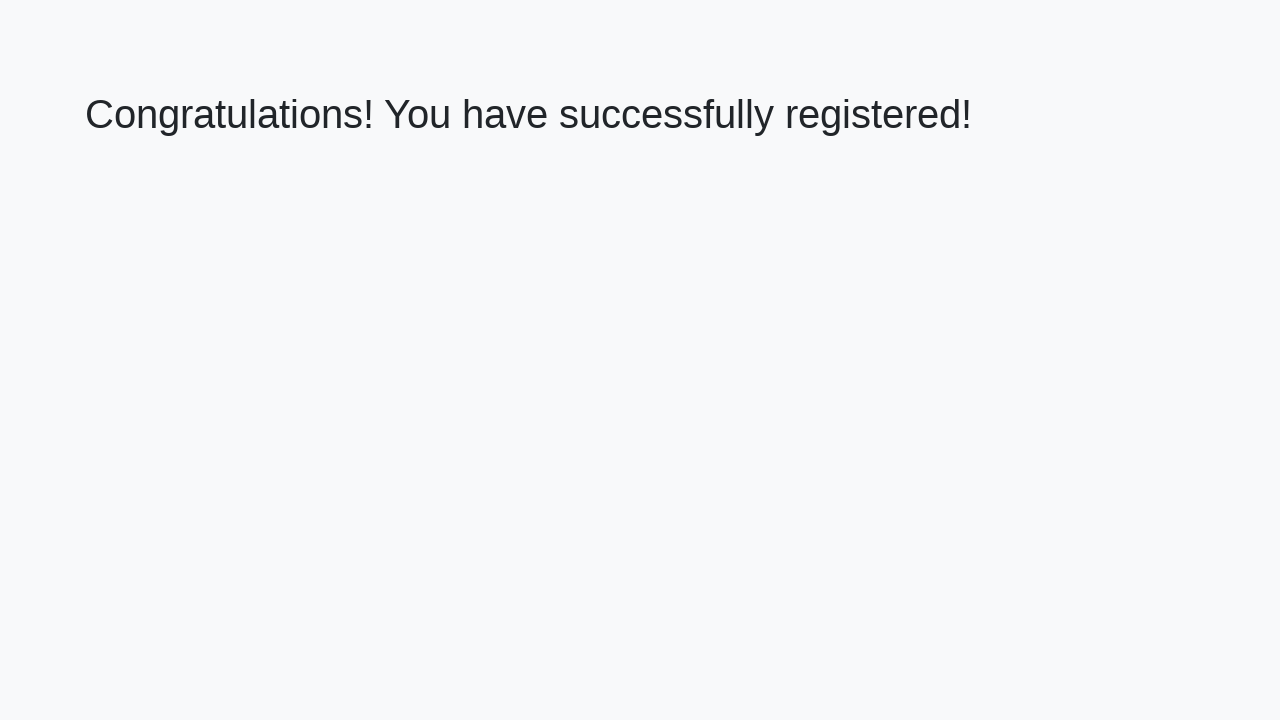

Verified success message: 'Congratulations! You have successfully registered!'
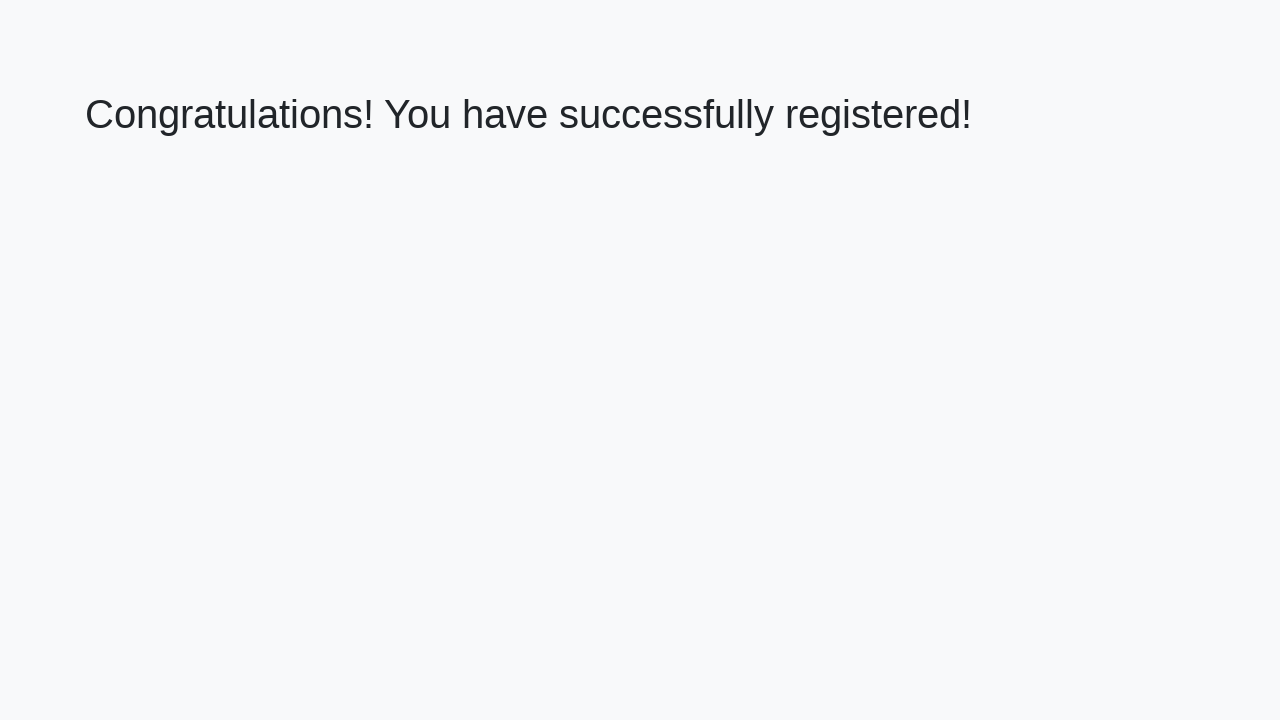

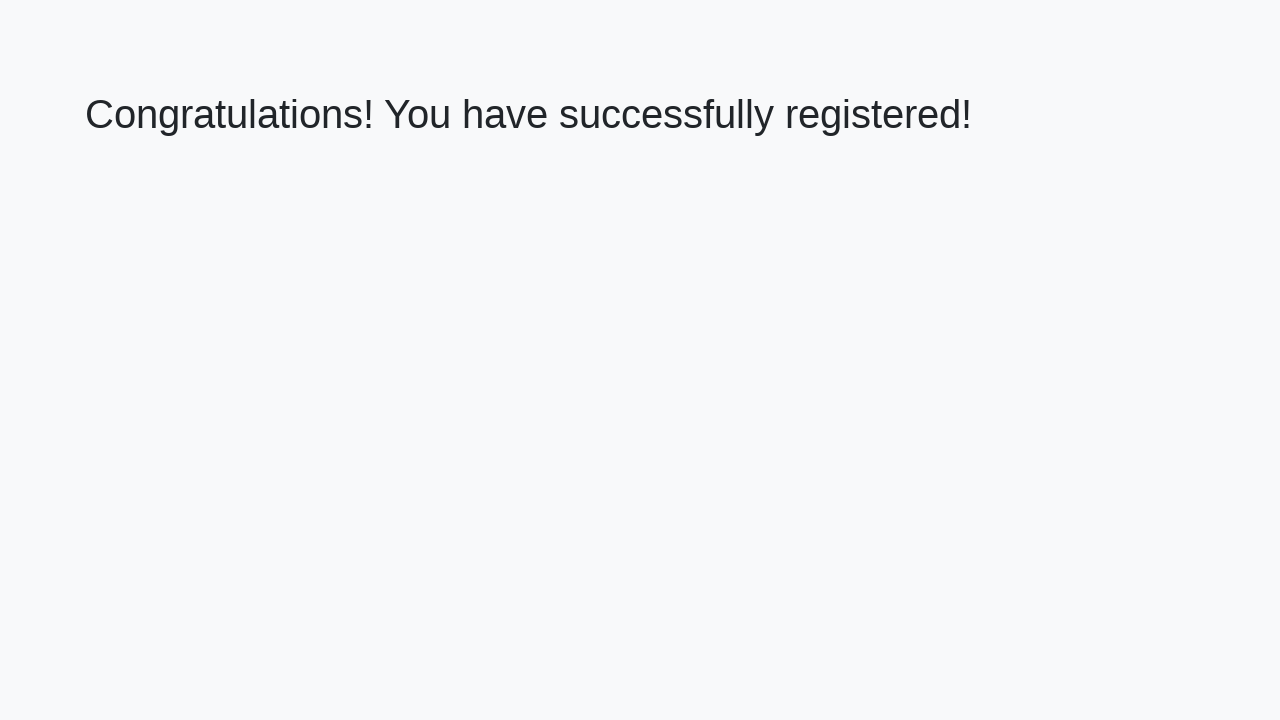